Tests checkbox functionality by navigating to the checkboxes page and selecting a checkbox if it's not already selected

Starting URL: http://practice.cydeo.com/

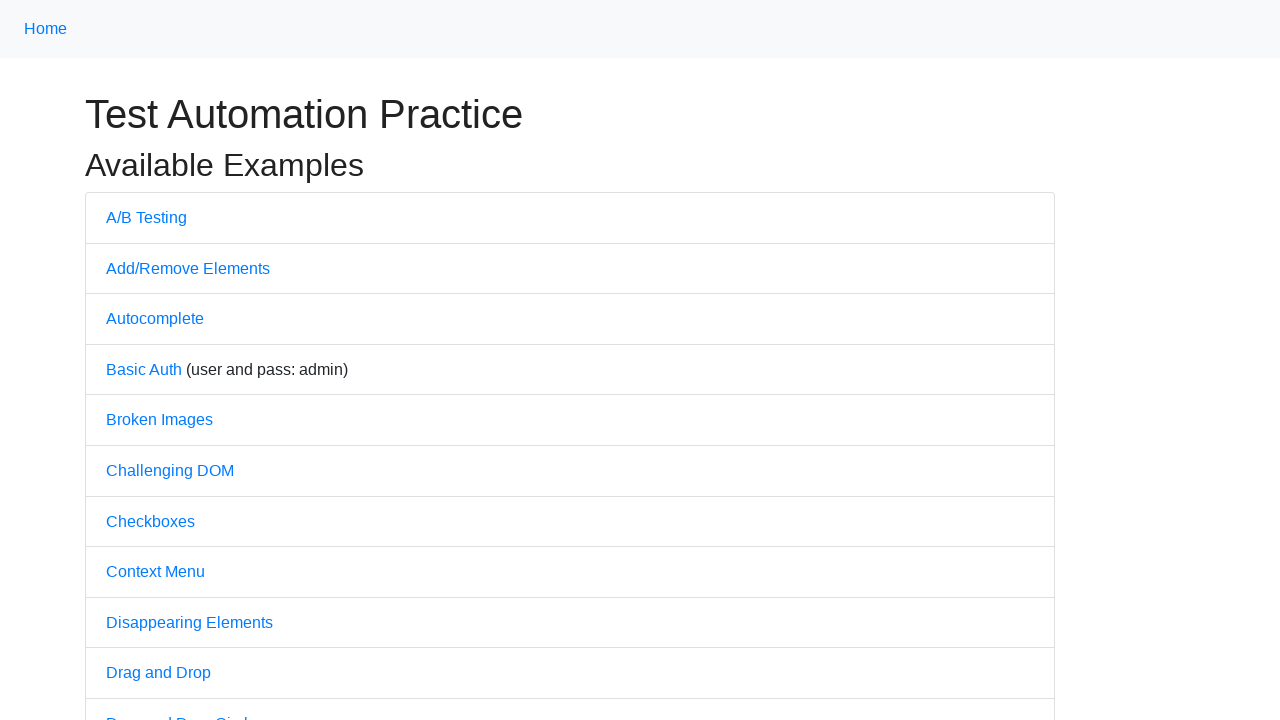

Clicked on the Checkboxes link at (150, 521) on xpath=//li[@class='list-group-item']/a >> internal:has-text="Checkboxes"i
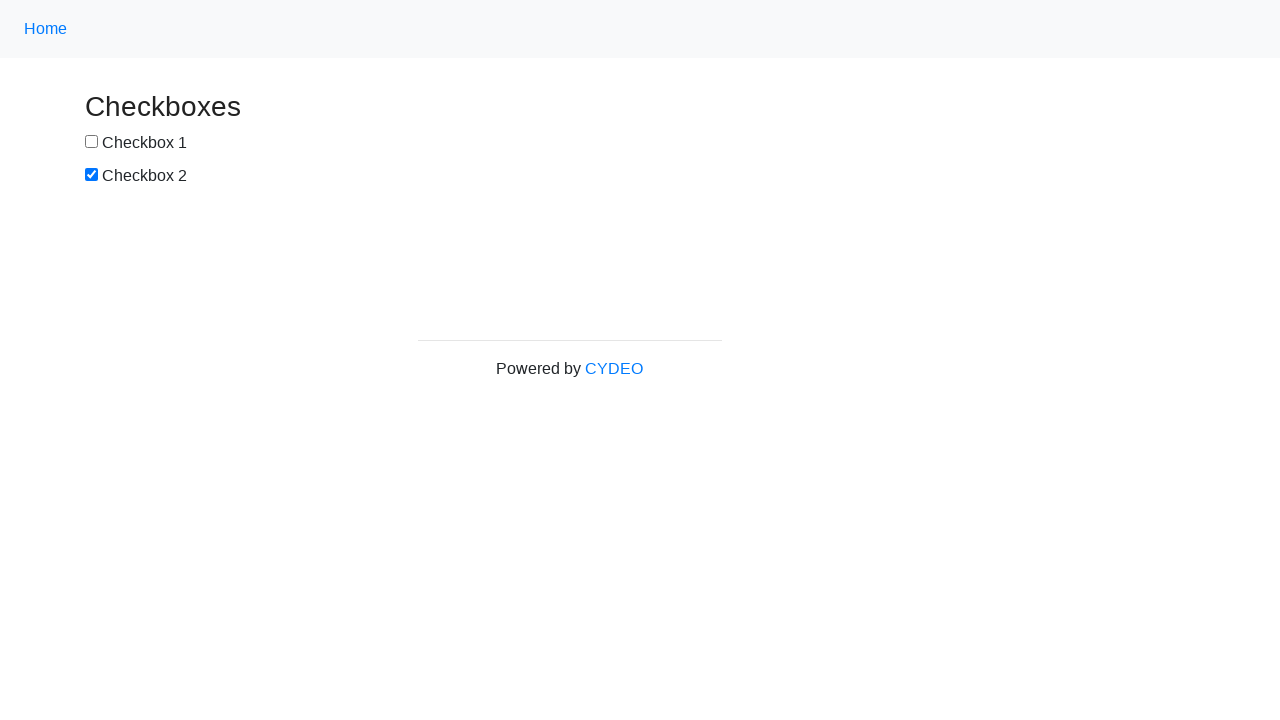

Located checkbox1 element
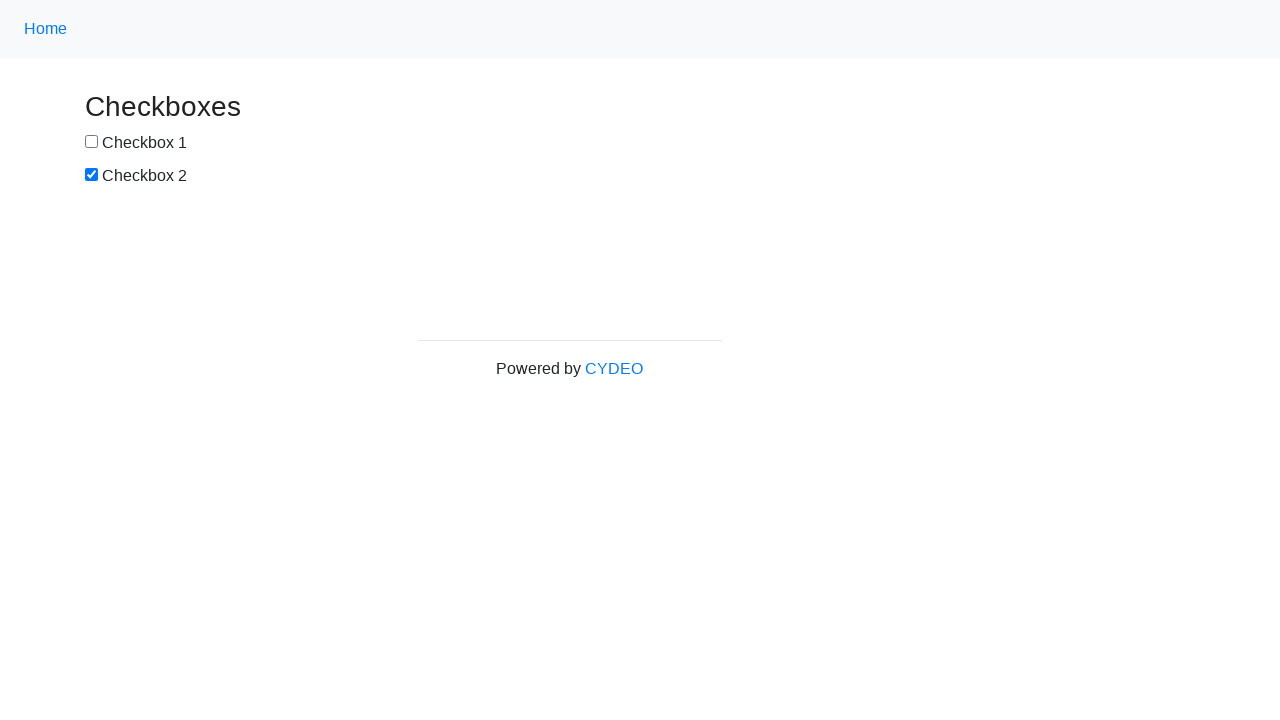

Checkbox1 is not selected
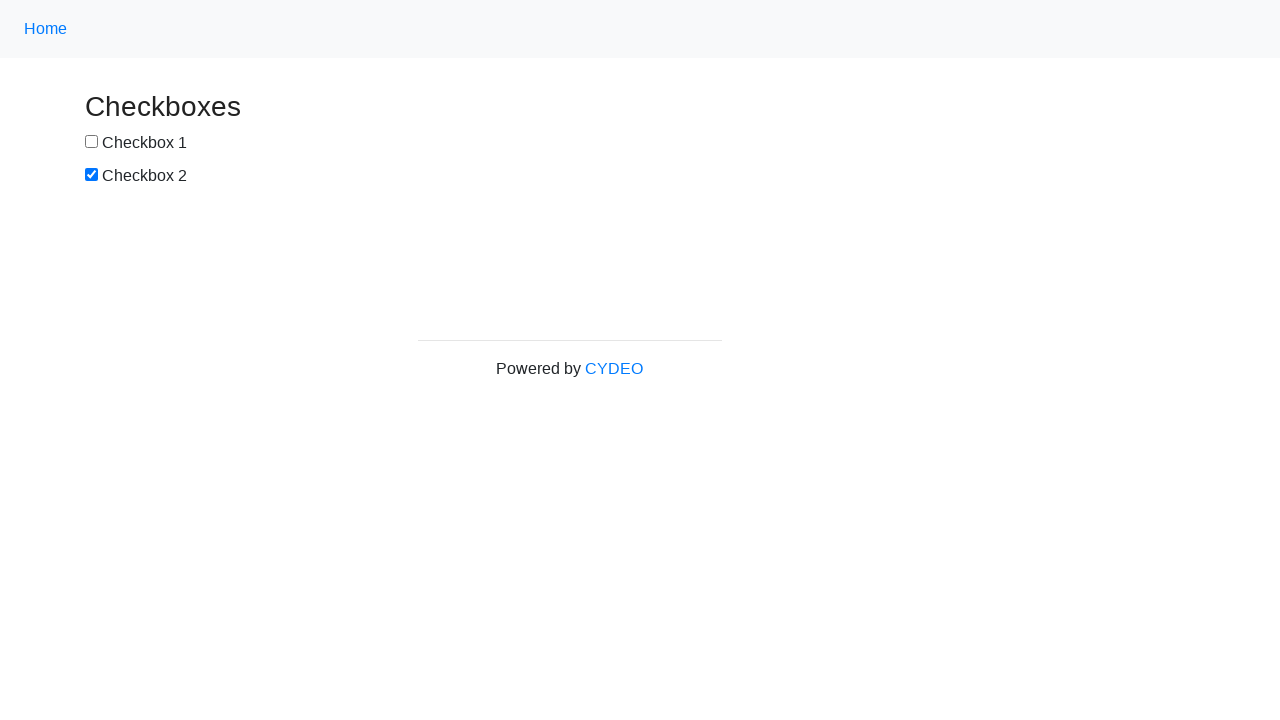

Clicked checkbox1 to select it at (92, 142) on #box1
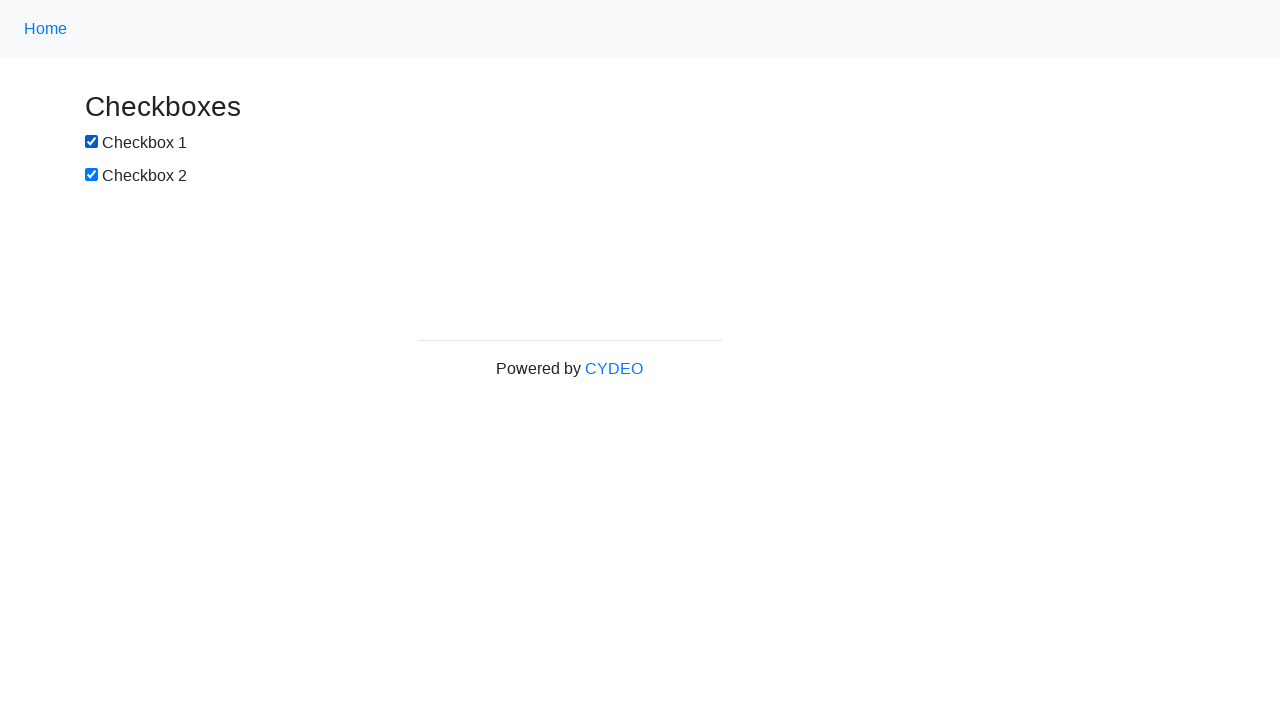

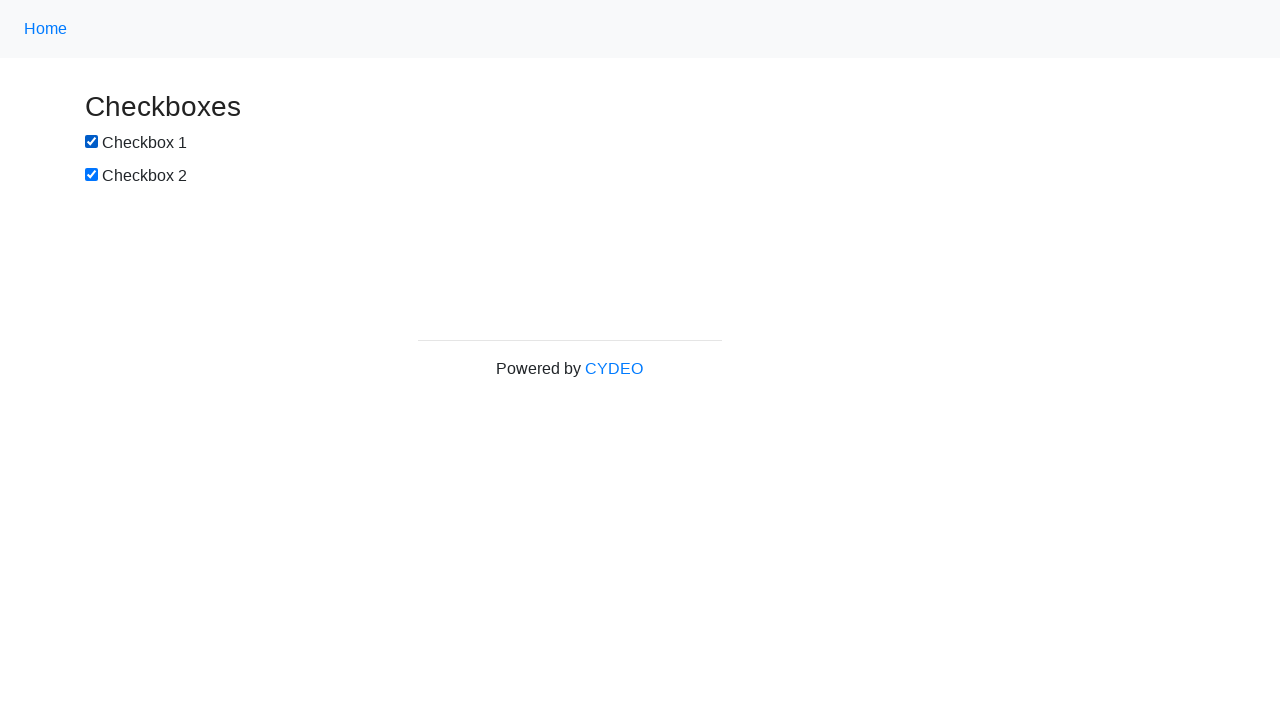